Tests a registration form by filling in first name, last name, and email fields, then submitting and verifying the success message

Starting URL: http://suninjuly.github.io/registration1.html

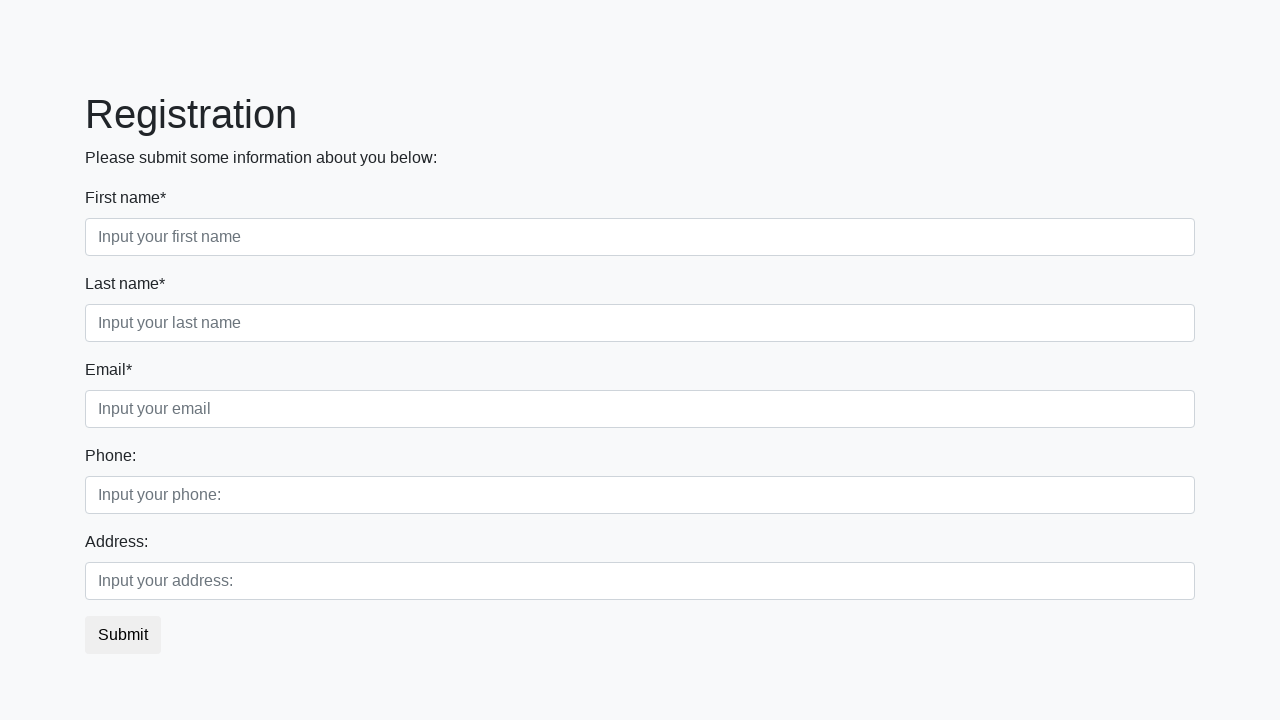

Filled first name field with 'Ivan' on input[placeholder='Input your first name']
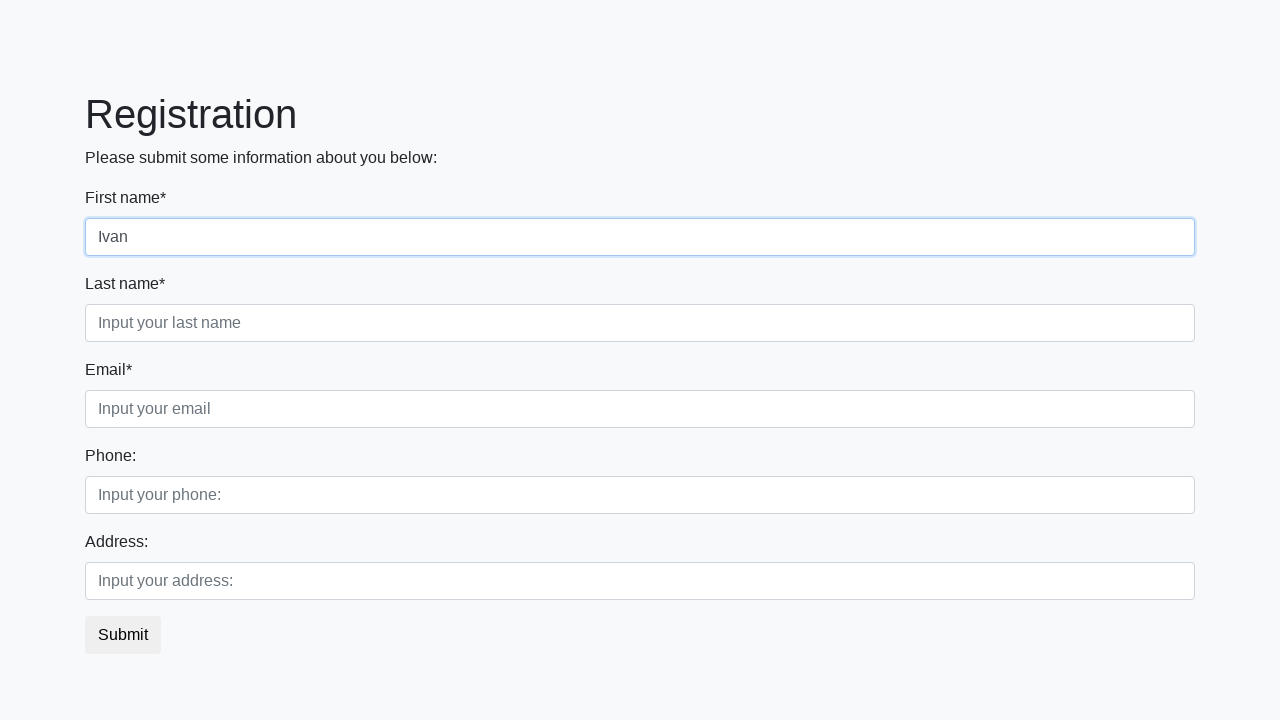

Filled last name field with 'Petrov' on input[placeholder='Input your last name']
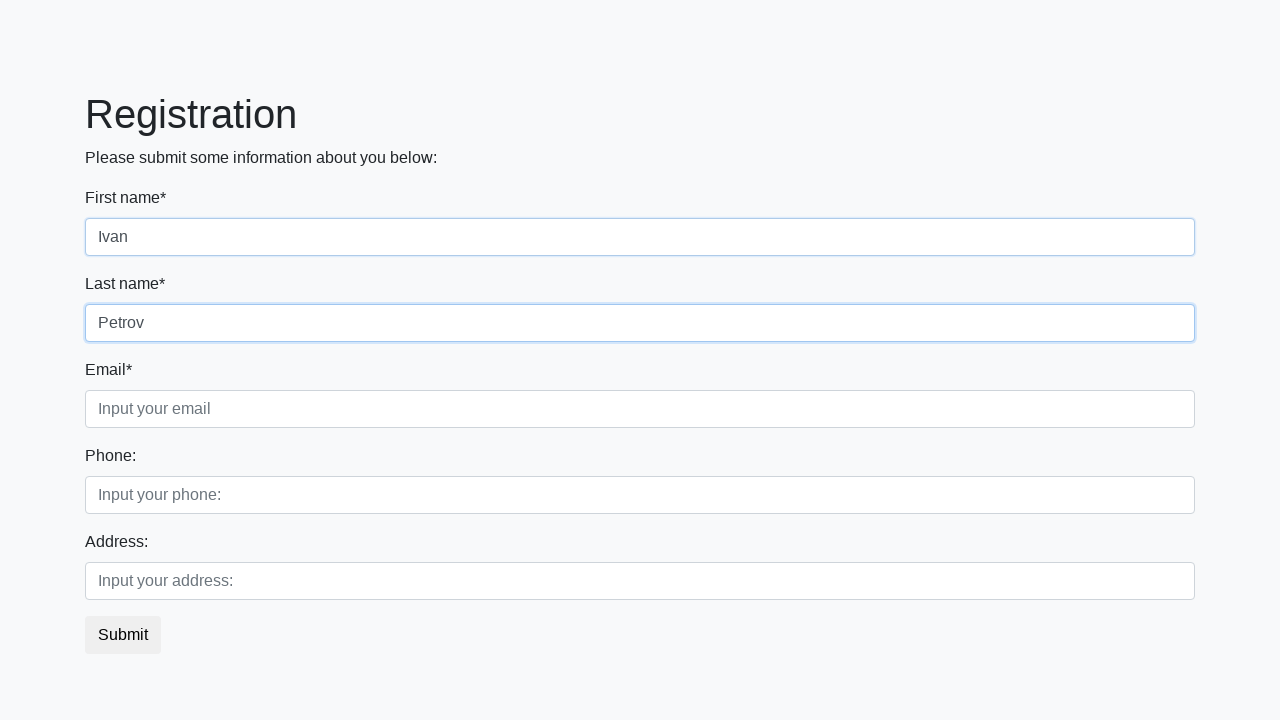

Filled email field with 'test@test.com' on input[placeholder='Input your email']
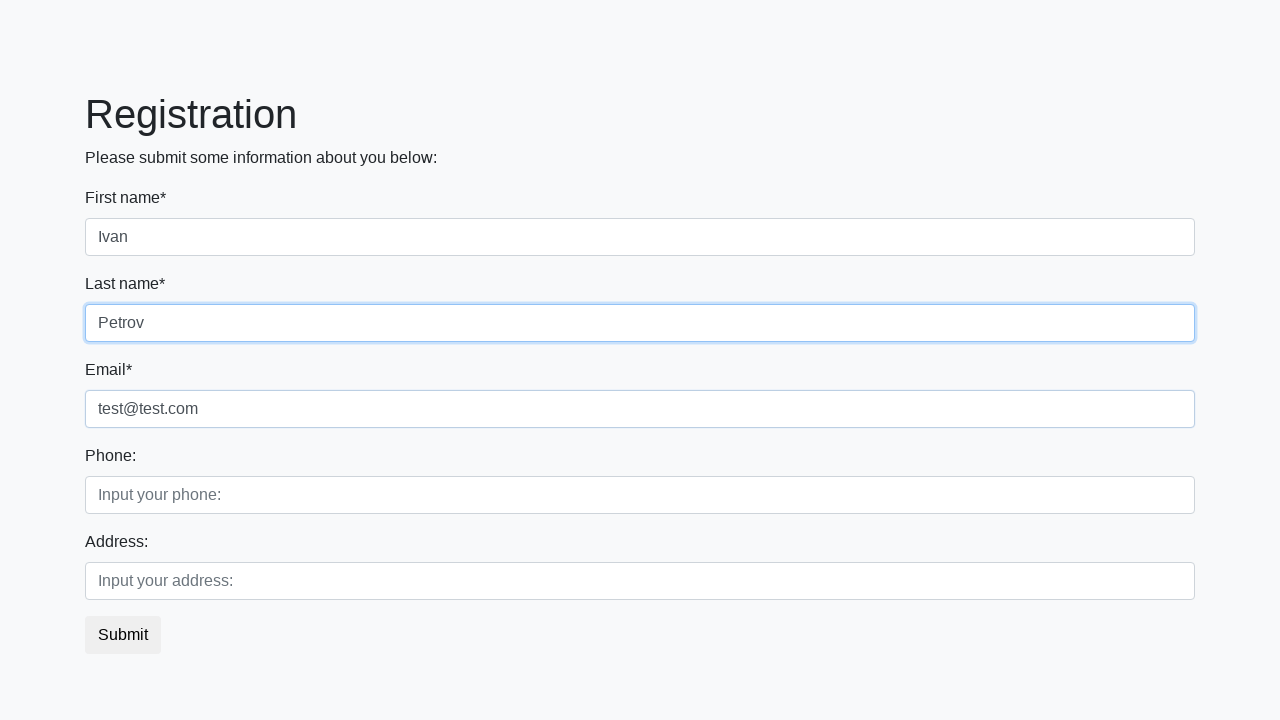

Clicked submit button to register at (123, 635) on button.btn
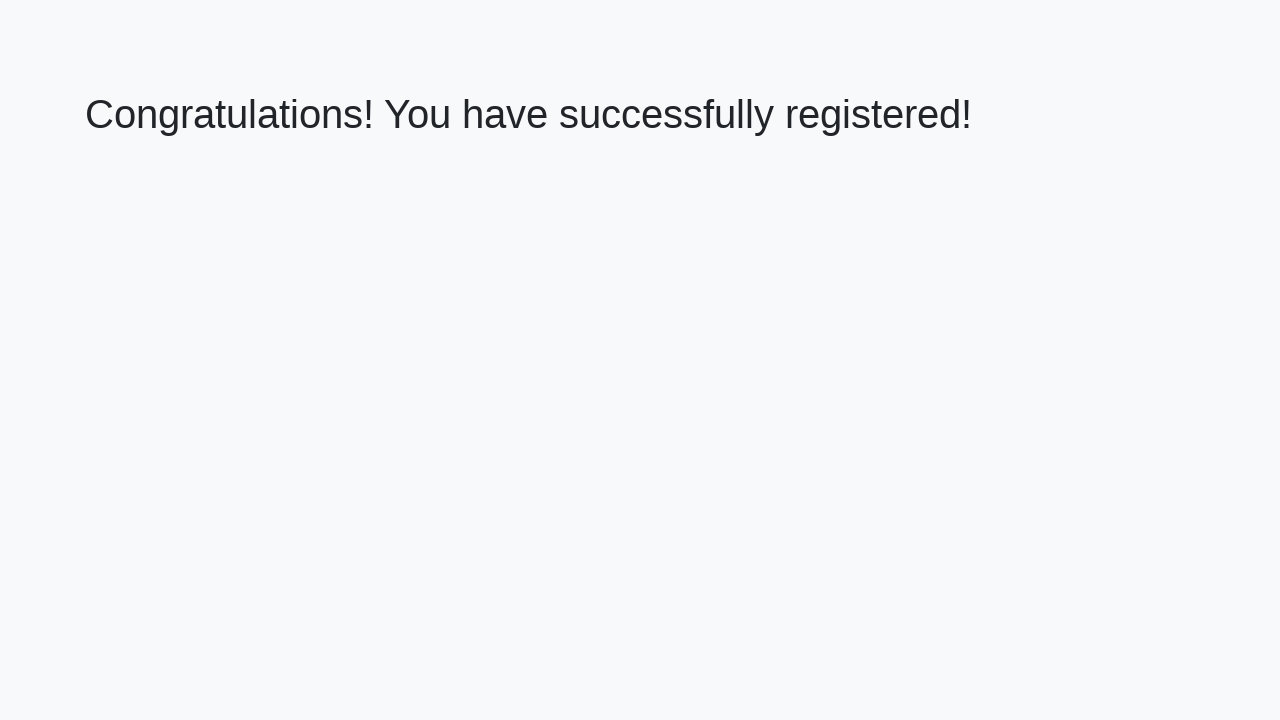

Success message heading loaded
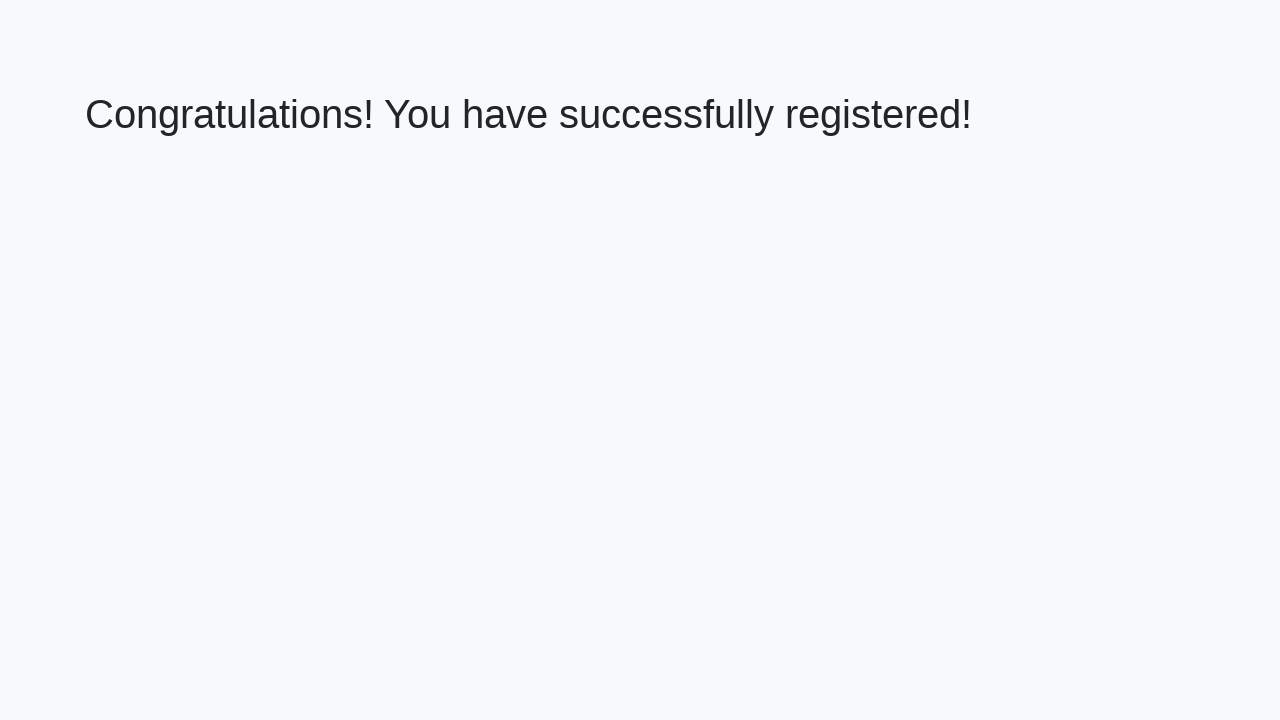

Retrieved success message text: 'Congratulations! You have successfully registered!'
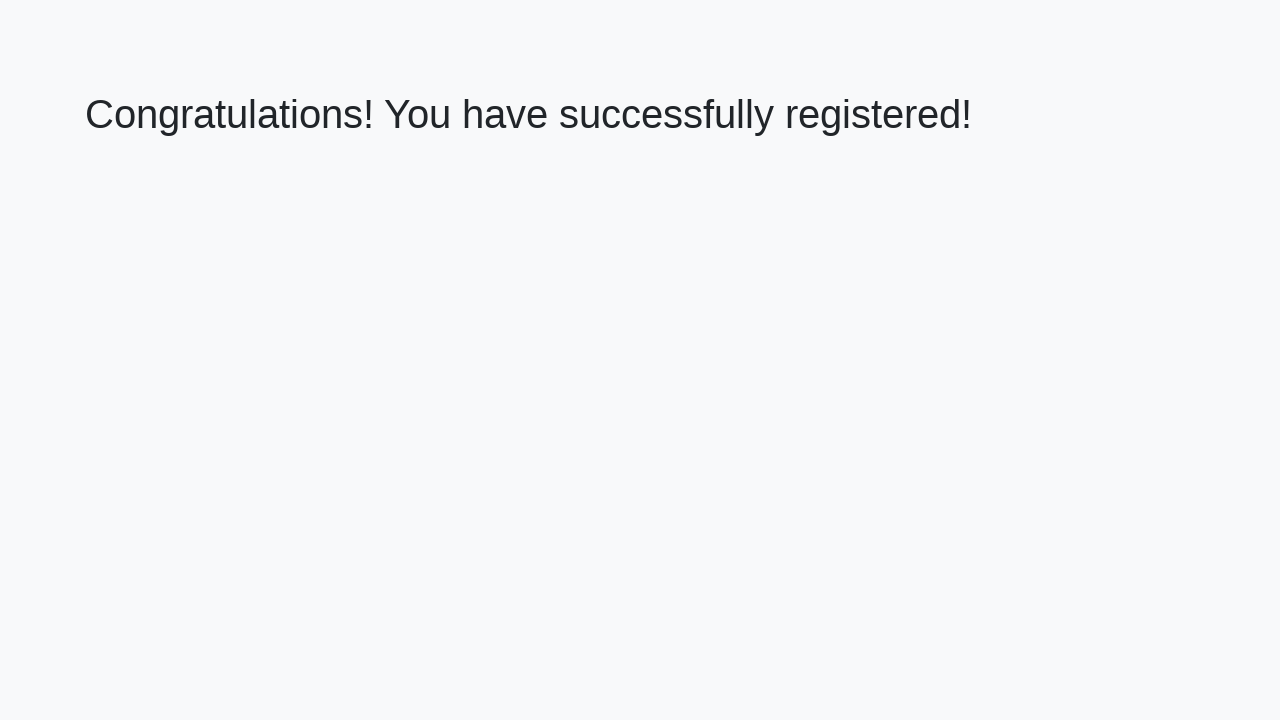

Verified success message matches expected text
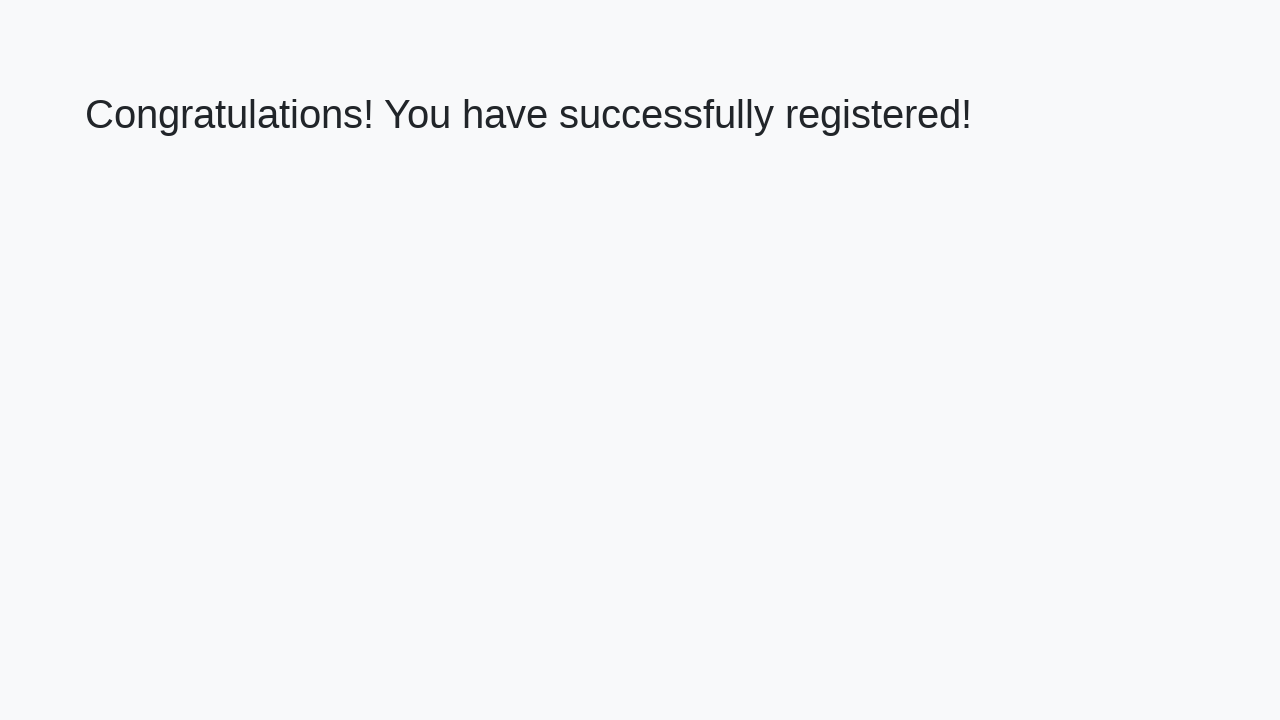

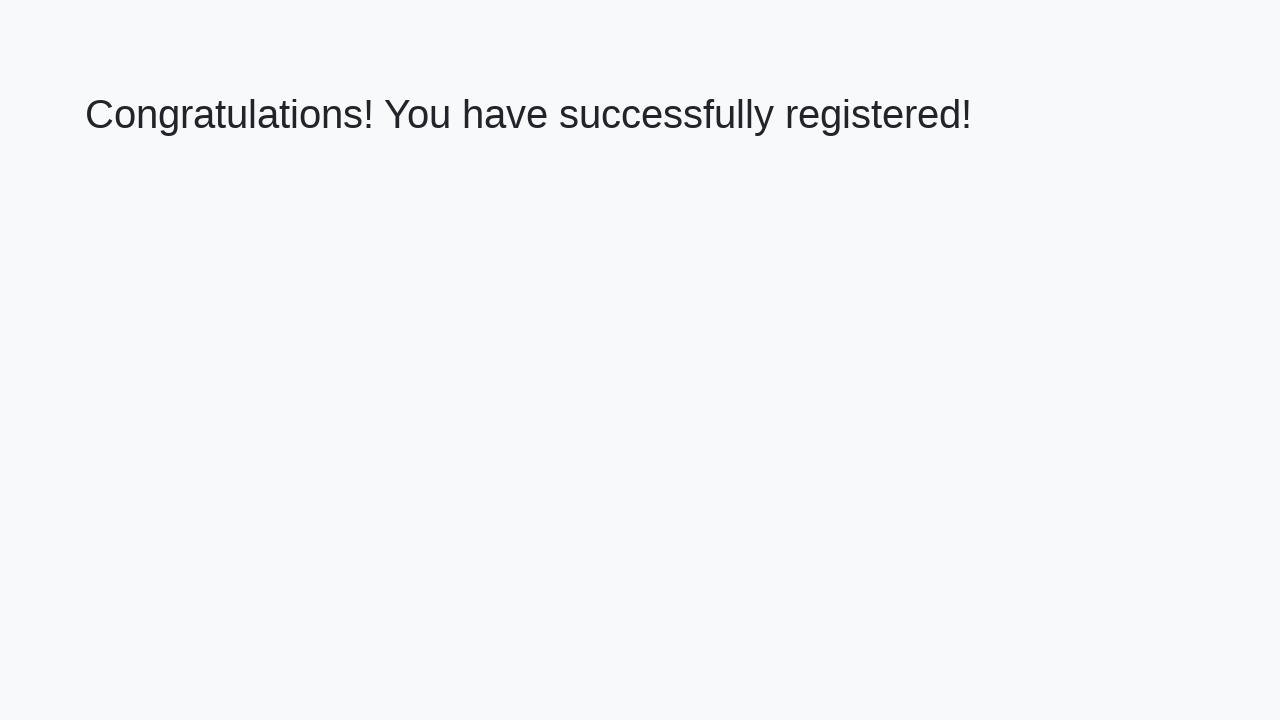